Navigates to the OrangeHRM demo login page and verifies the page loads by checking the page title and URL are accessible.

Starting URL: https://opensource-demo.orangehrmlive.com/web/index.php/auth/login

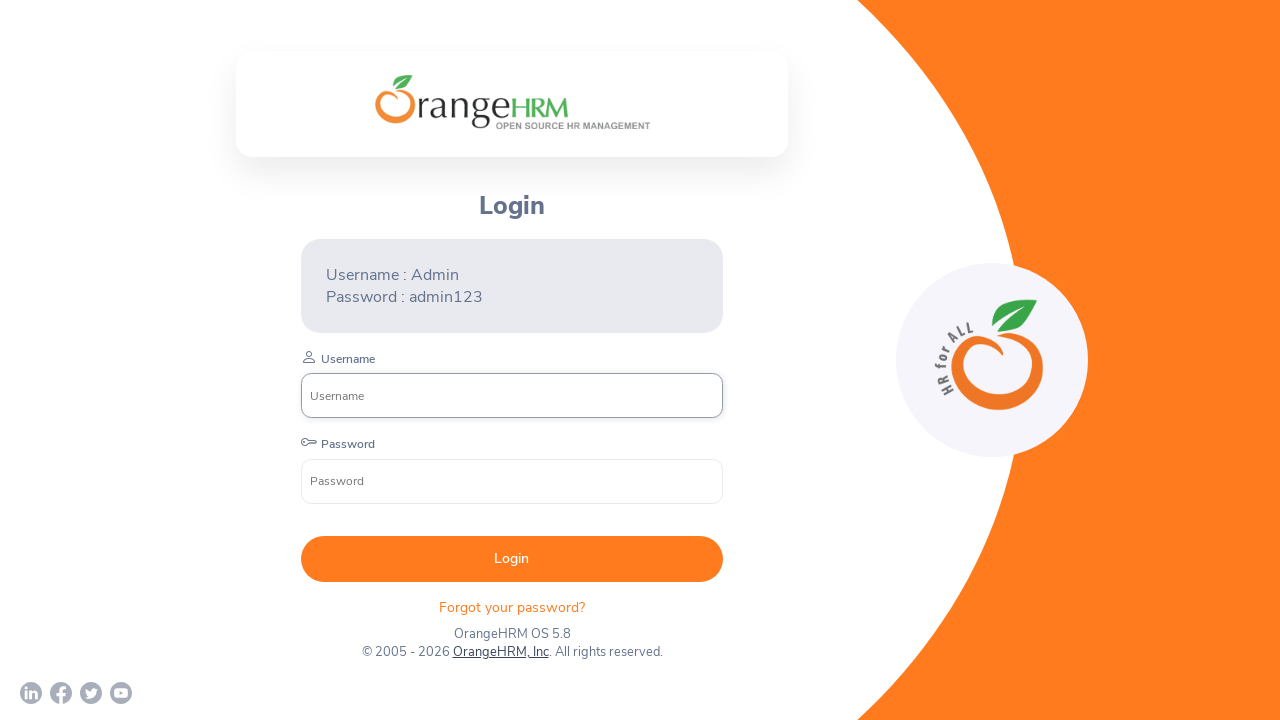

Waited for page to reach networkidle state
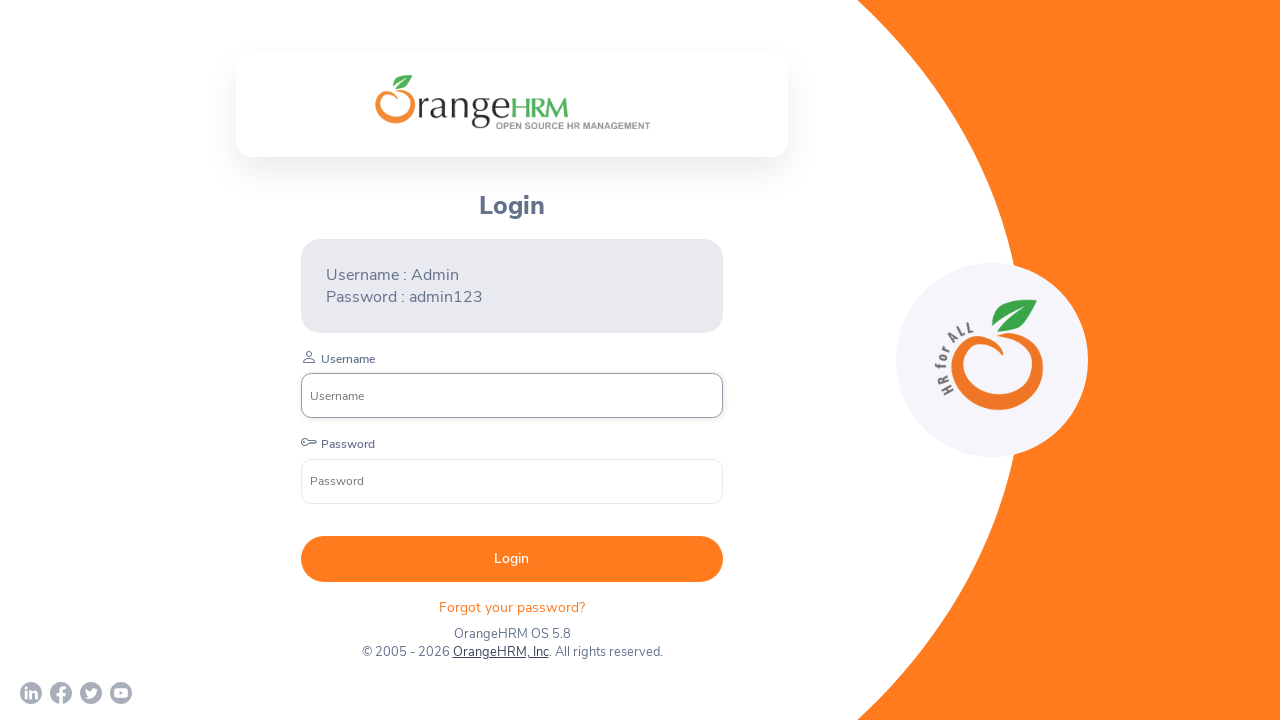

Verified body element is present on page
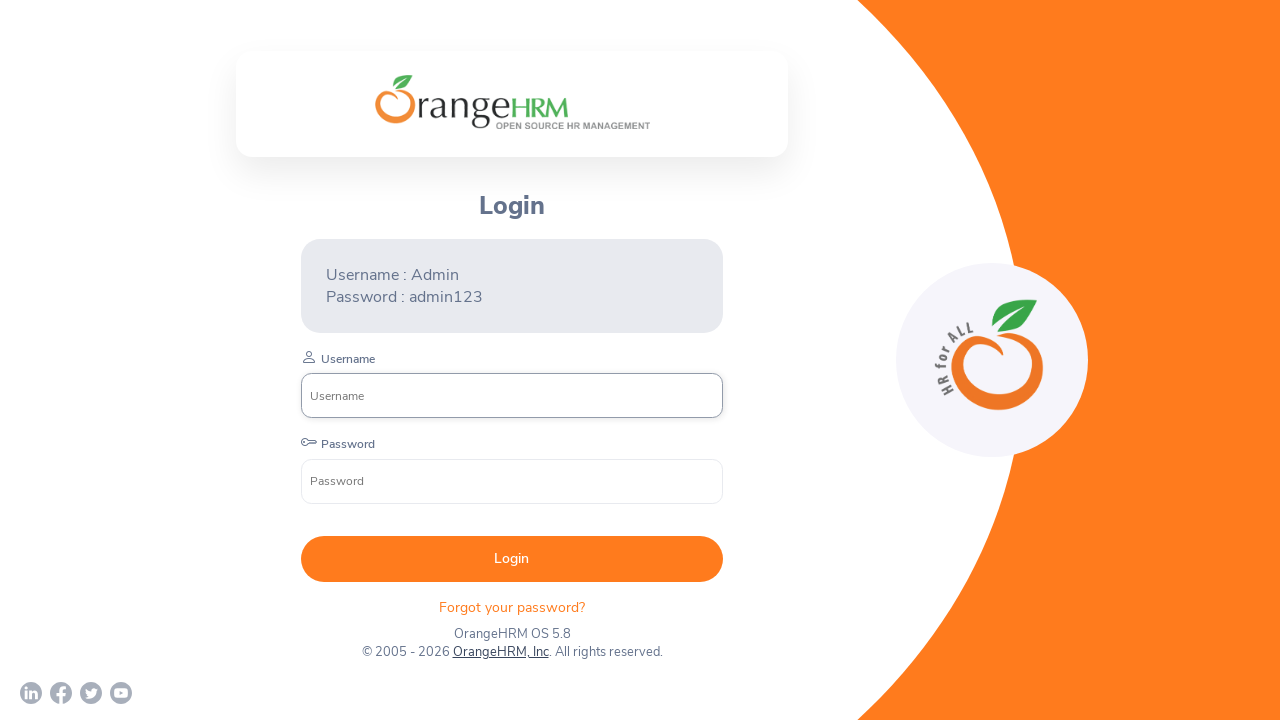

Retrieved page title: OrangeHRM
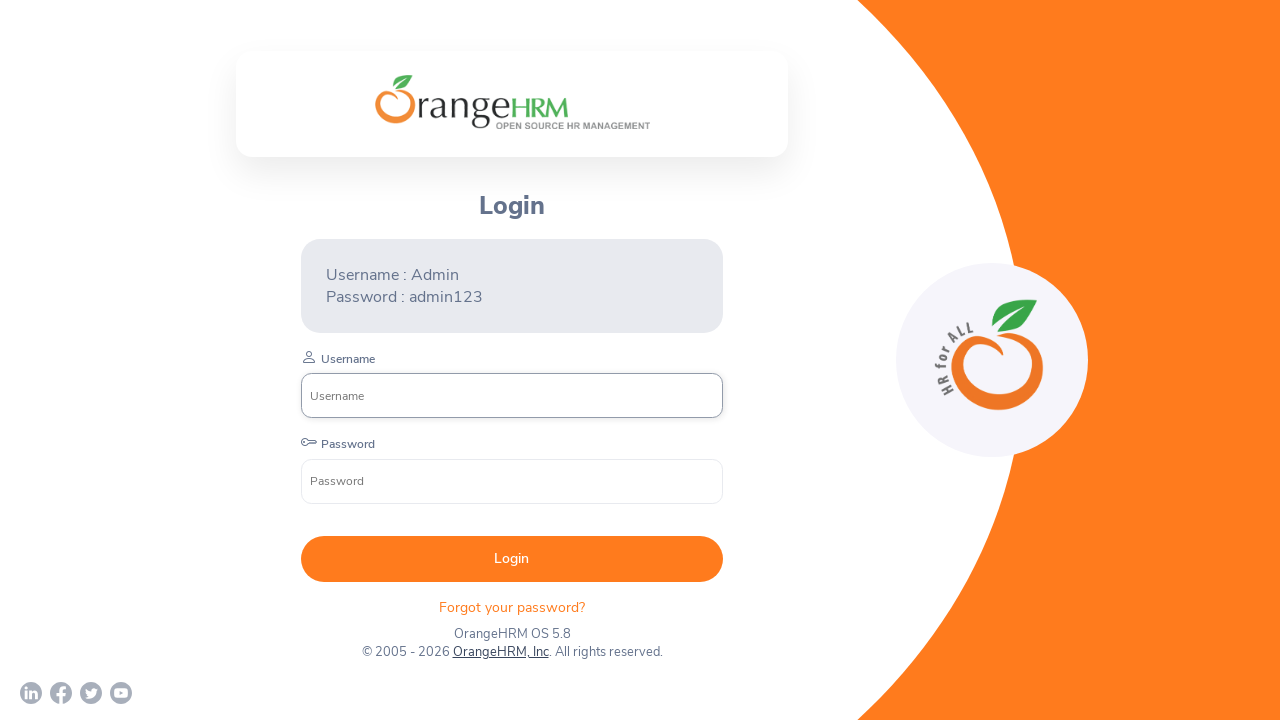

Retrieved current URL: https://opensource-demo.orangehrmlive.com/web/index.php/auth/login
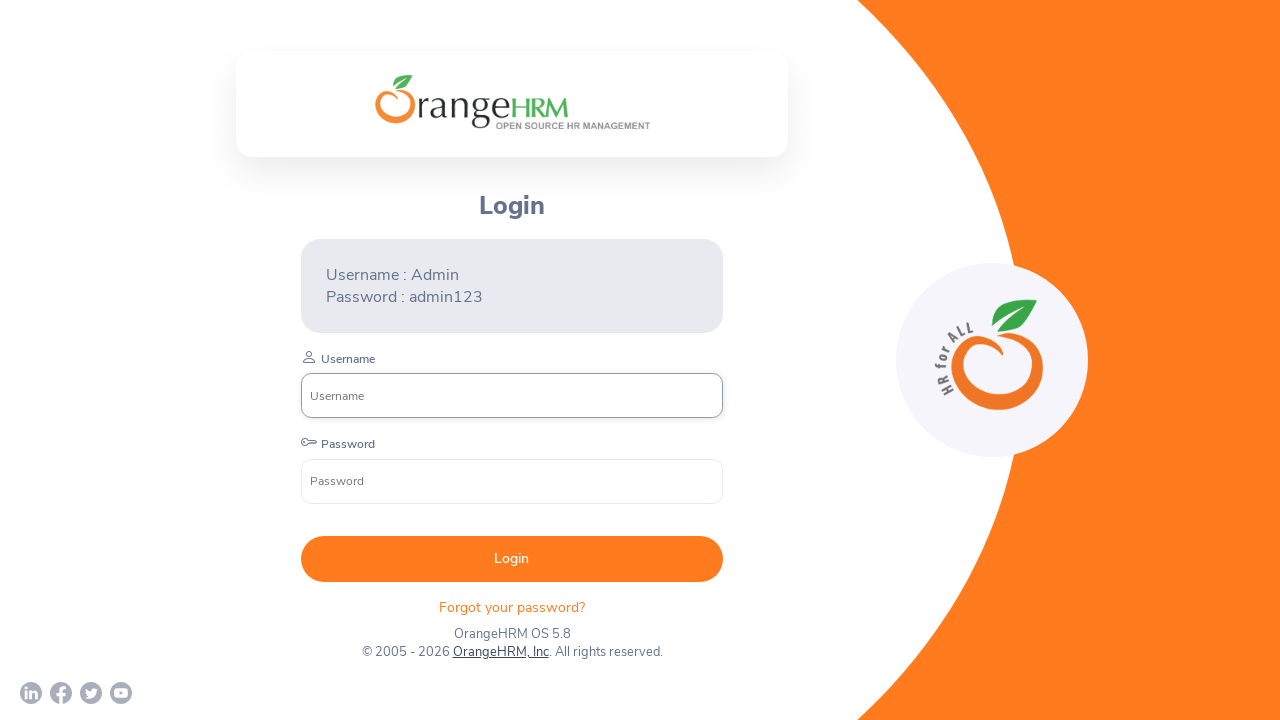

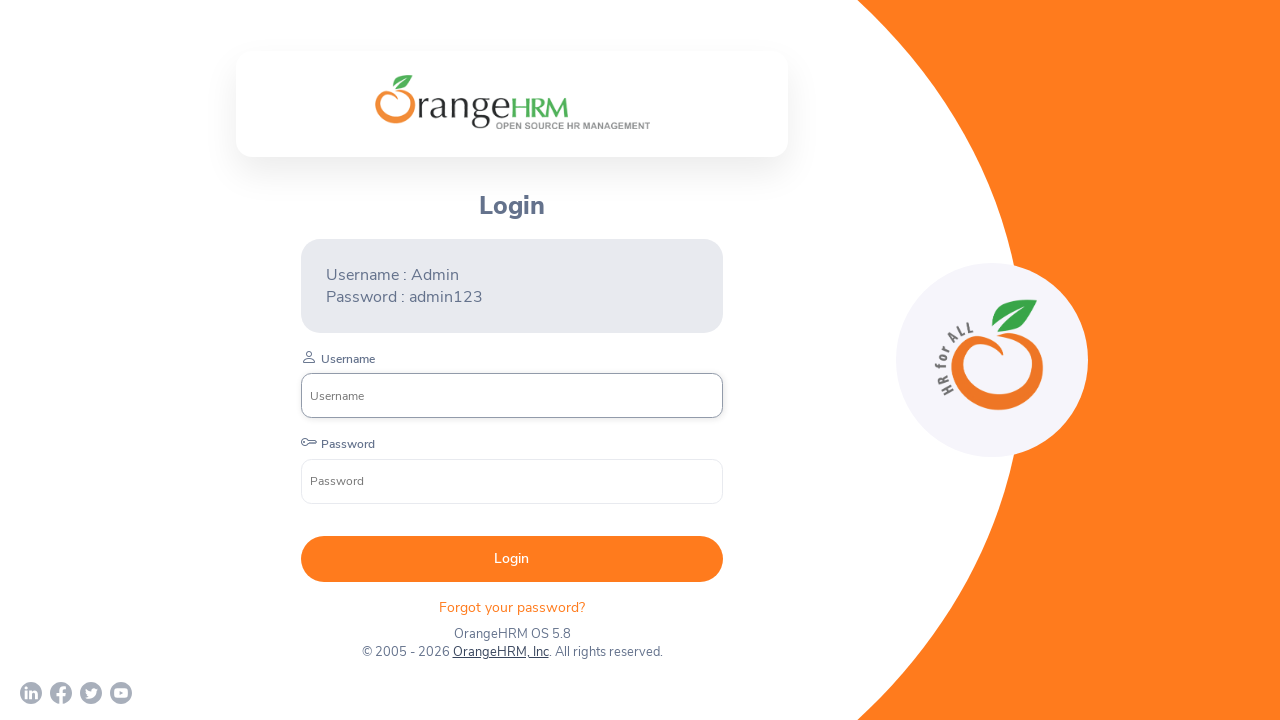